Tests dynamic visibility by waiting for a button to become visible after 5 seconds

Starting URL: https://demoqa.com/dynamic-properties

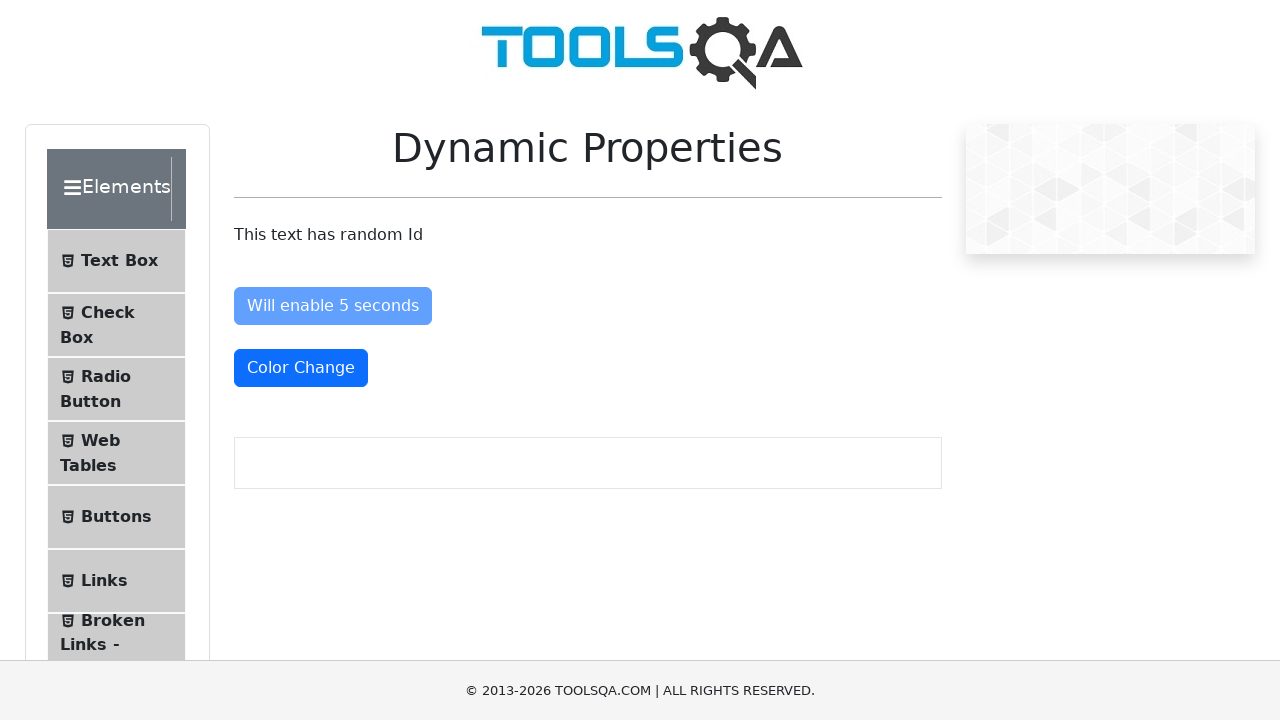

Waited for button to become visible after 5 seconds
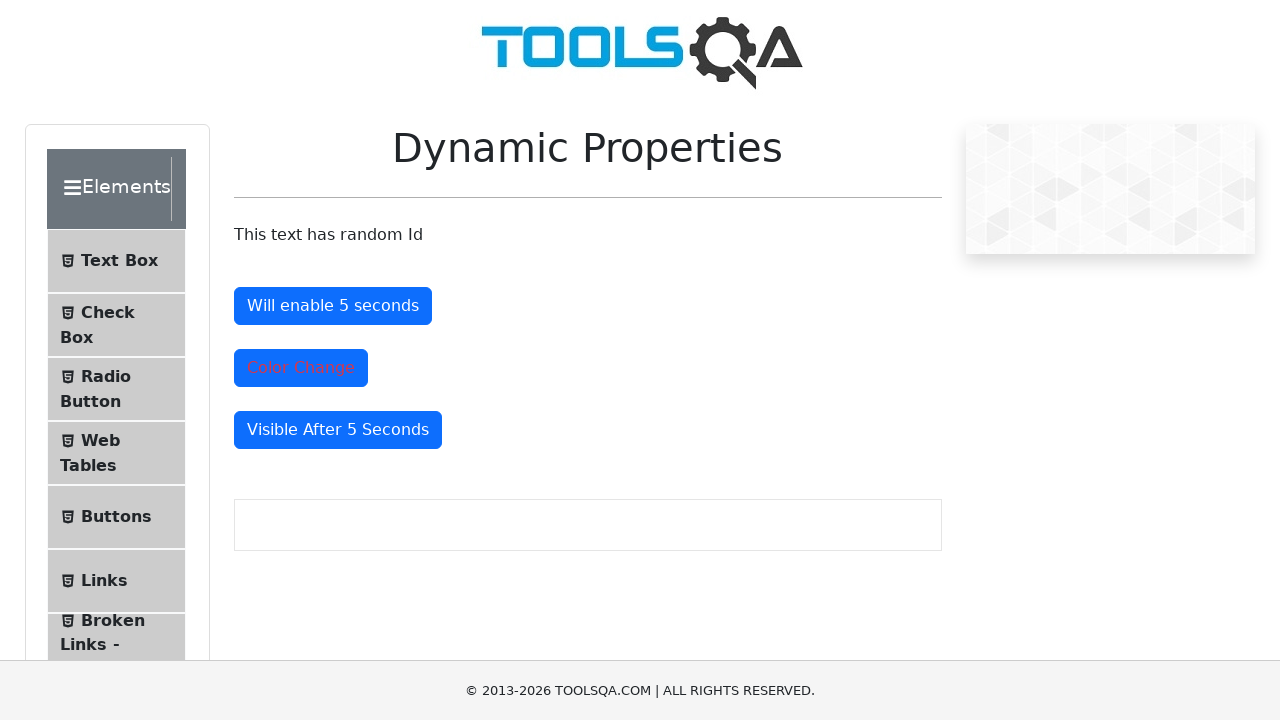

Located the visible button element
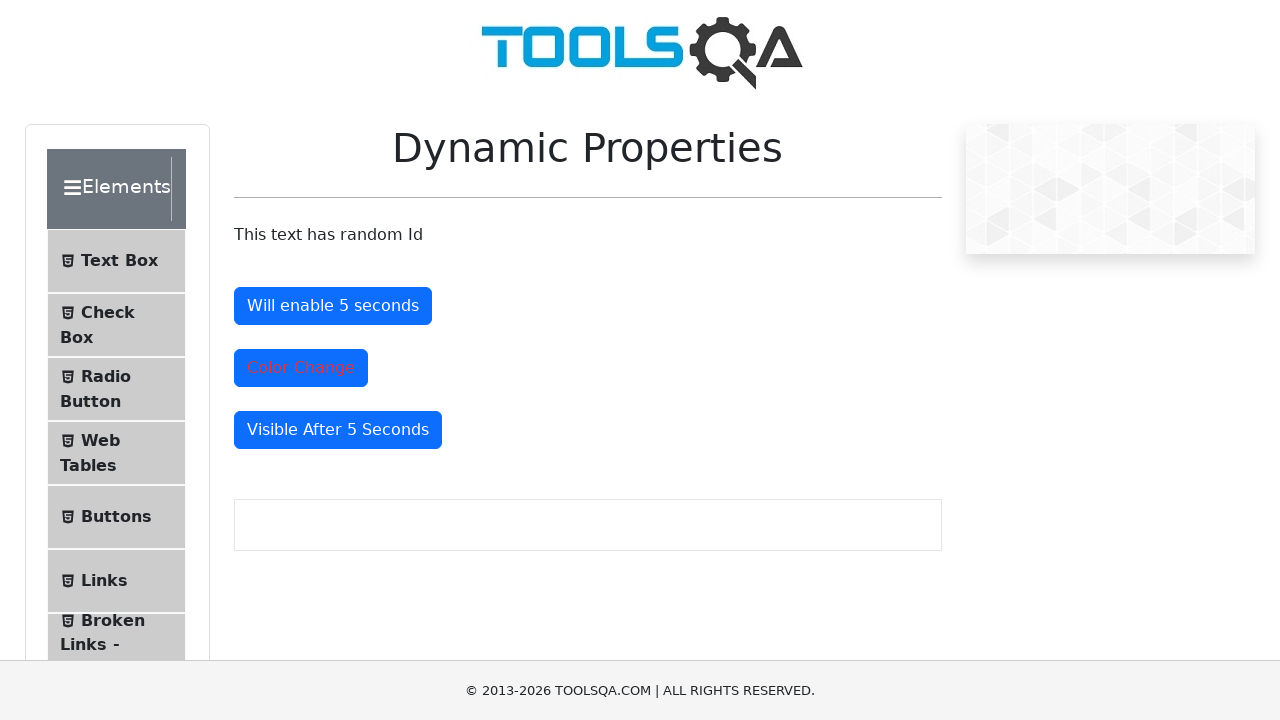

Verified that the button is visible
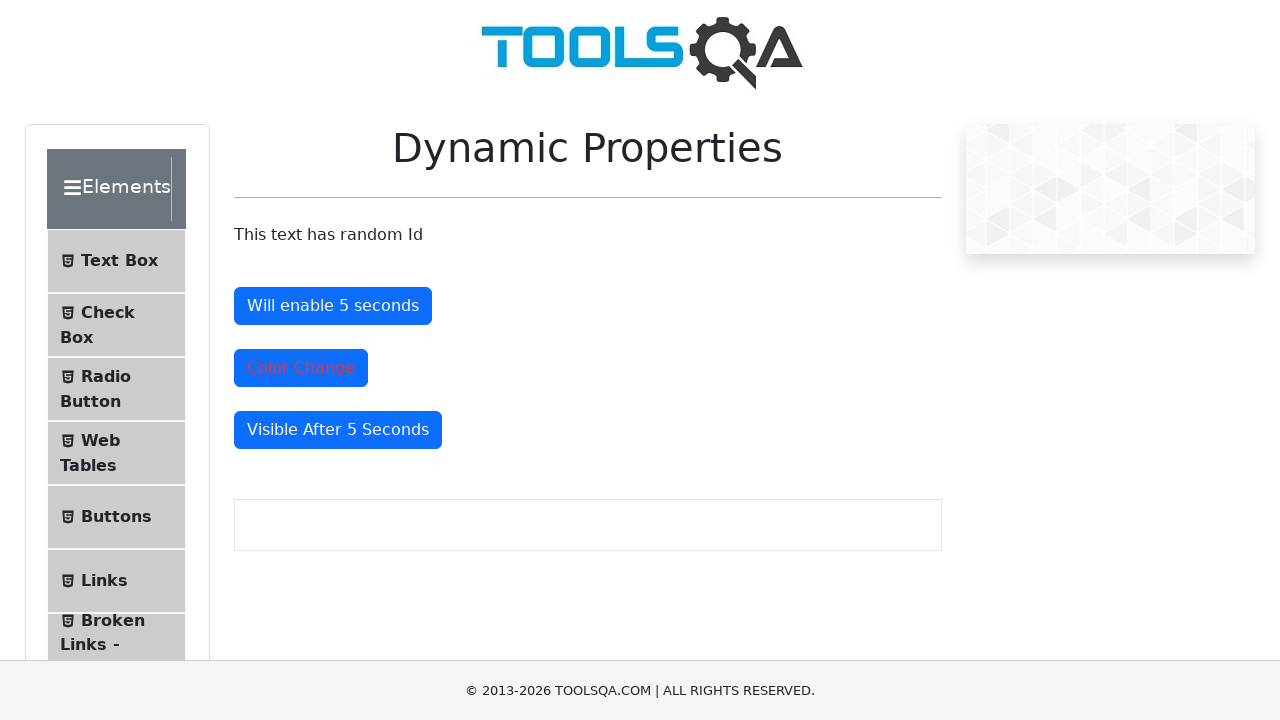

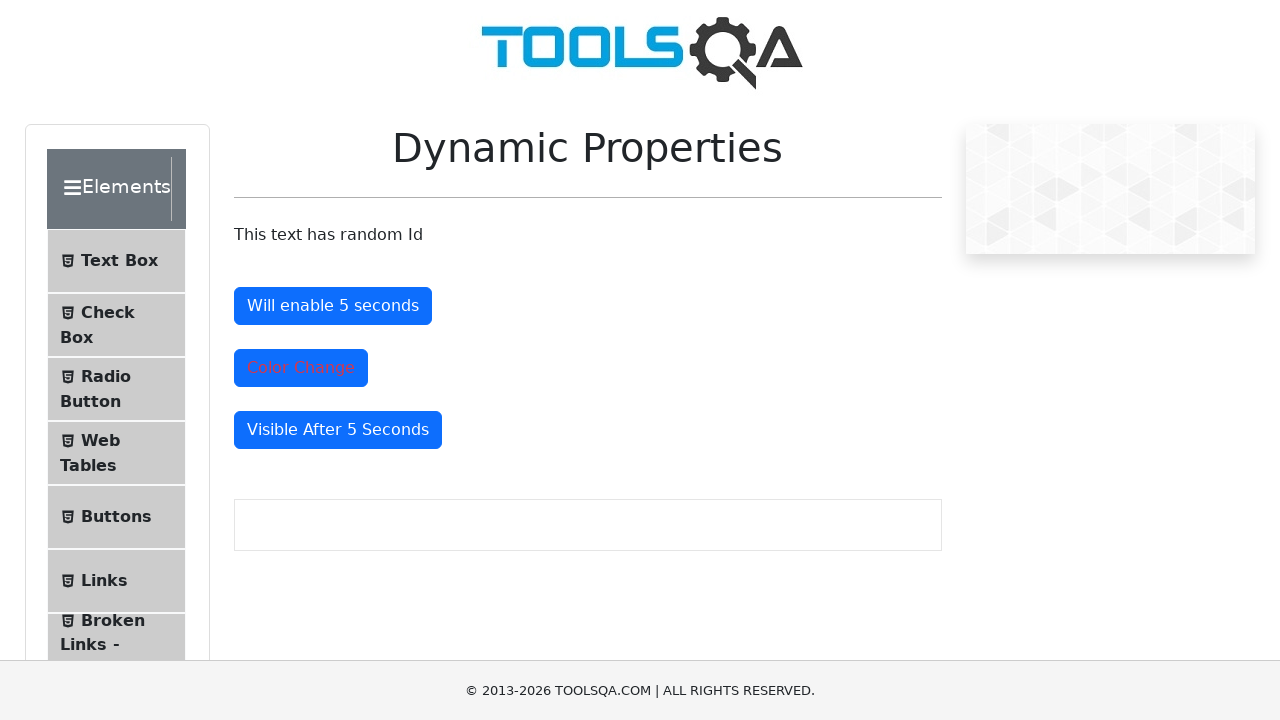